Tests JavaScript Alert dialog by clicking a button to trigger an alert, accepting it, and verifying the result message is displayed correctly.

Starting URL: https://automationfc.github.io/basic-form/index.html

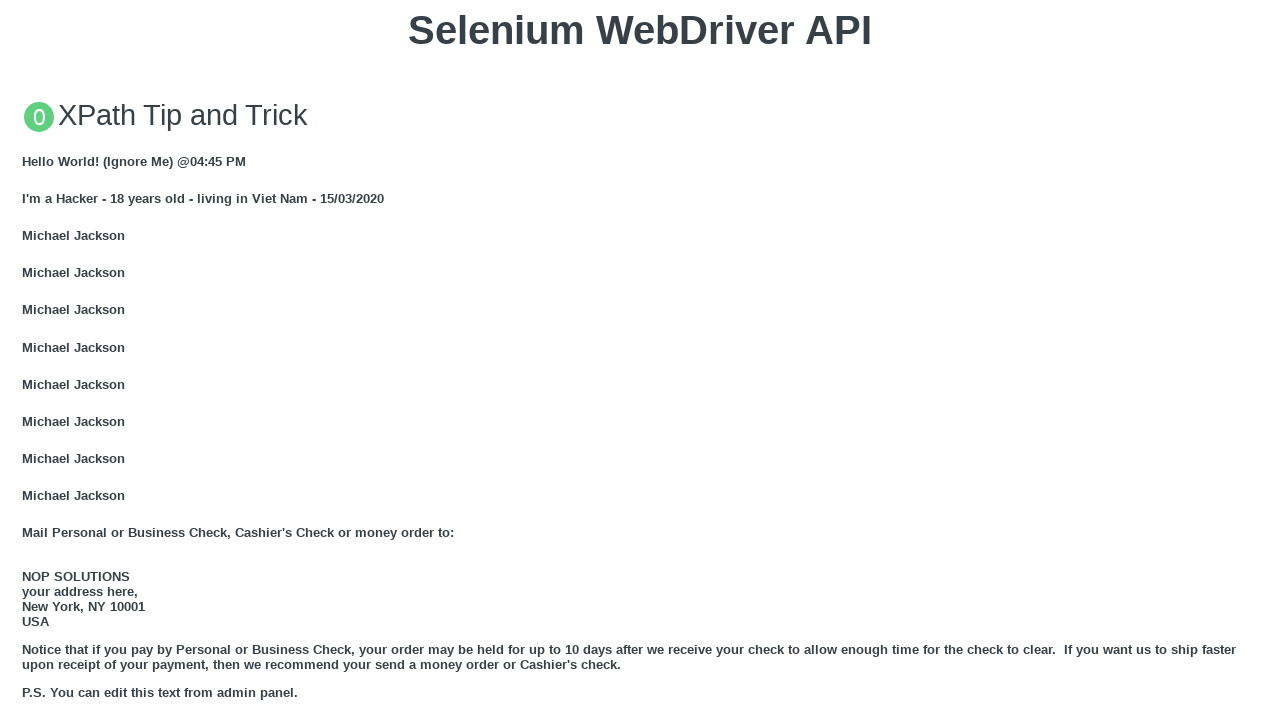

Clicked 'Click for JS Alert' button to trigger JavaScript alert at (640, 360) on xpath=//button[text()='Click for JS Alert']
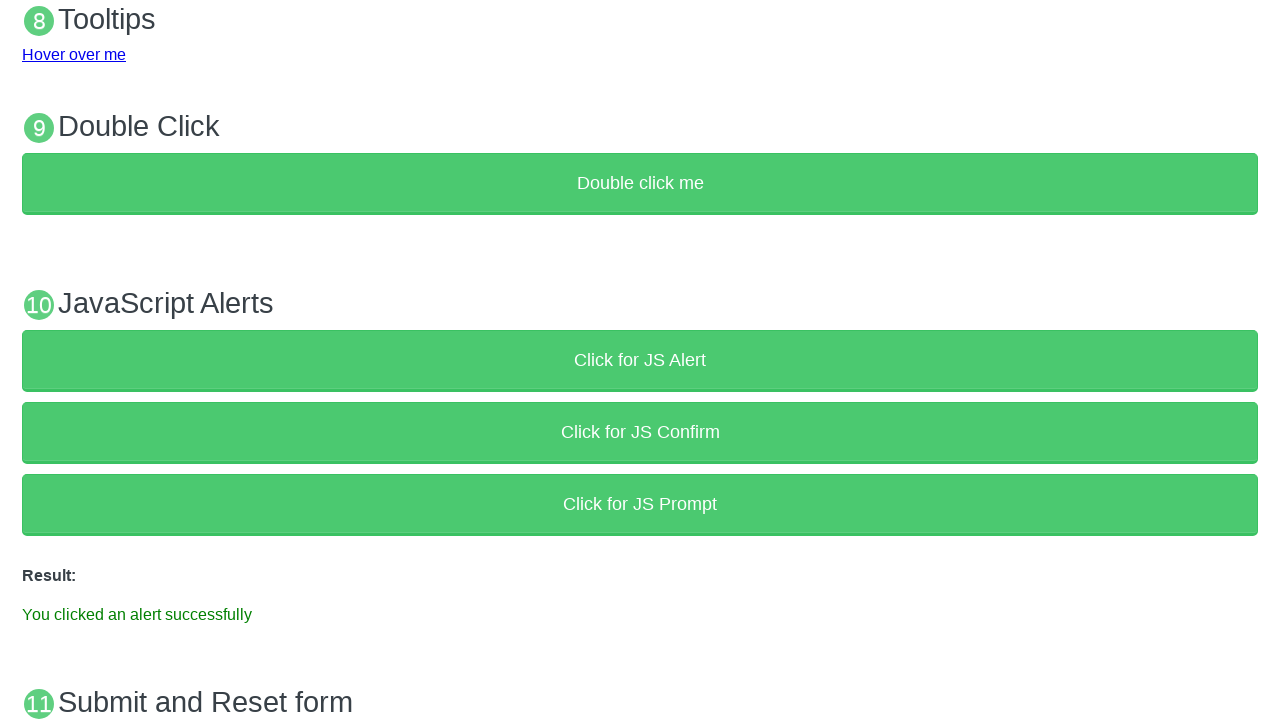

Set up dialog handler to automatically accept alerts
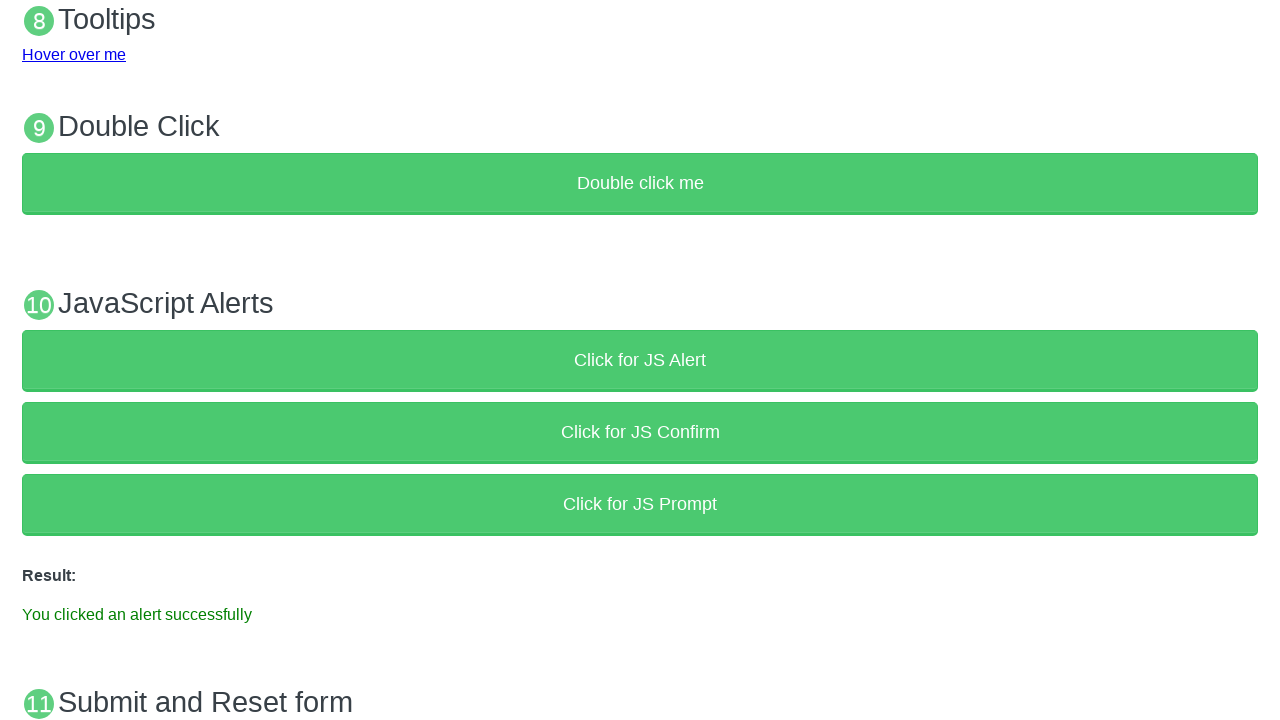

Alert was accepted and result message element loaded
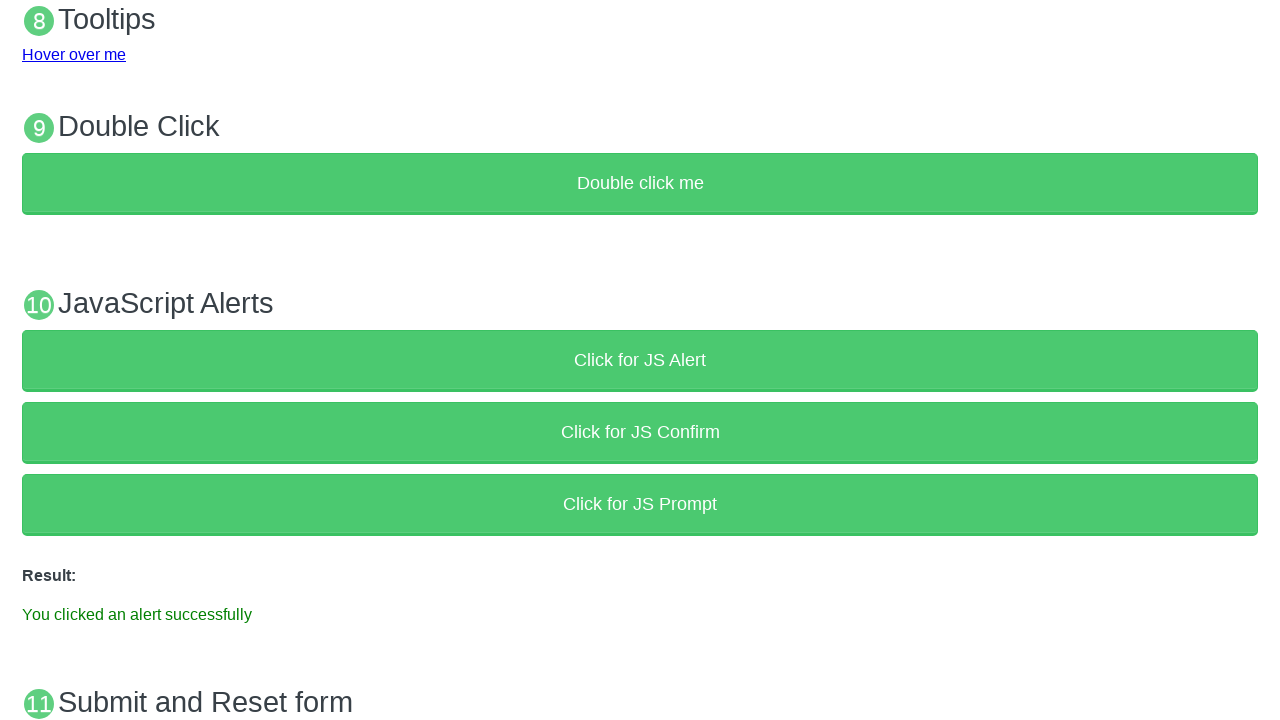

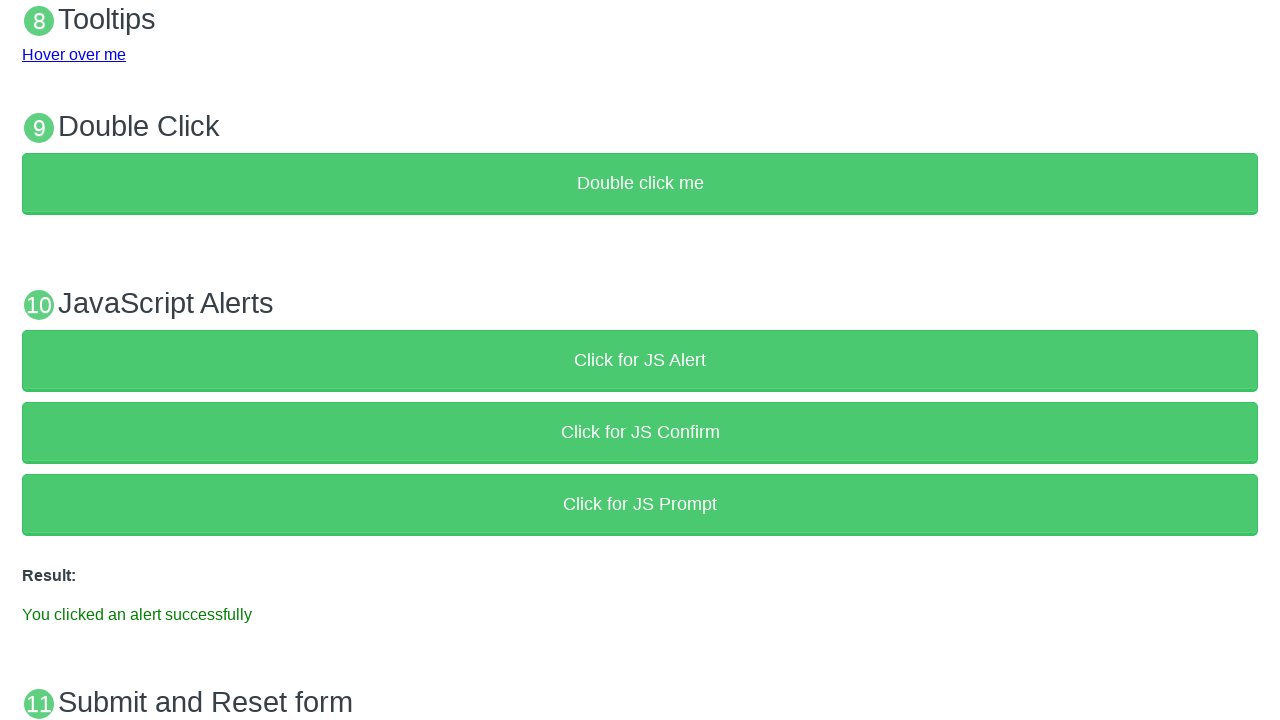